Tests the CURA Healthcare Service login flow with invalid credentials to verify error message handling

Starting URL: https://katalon-demo-cura.herokuapp.com/

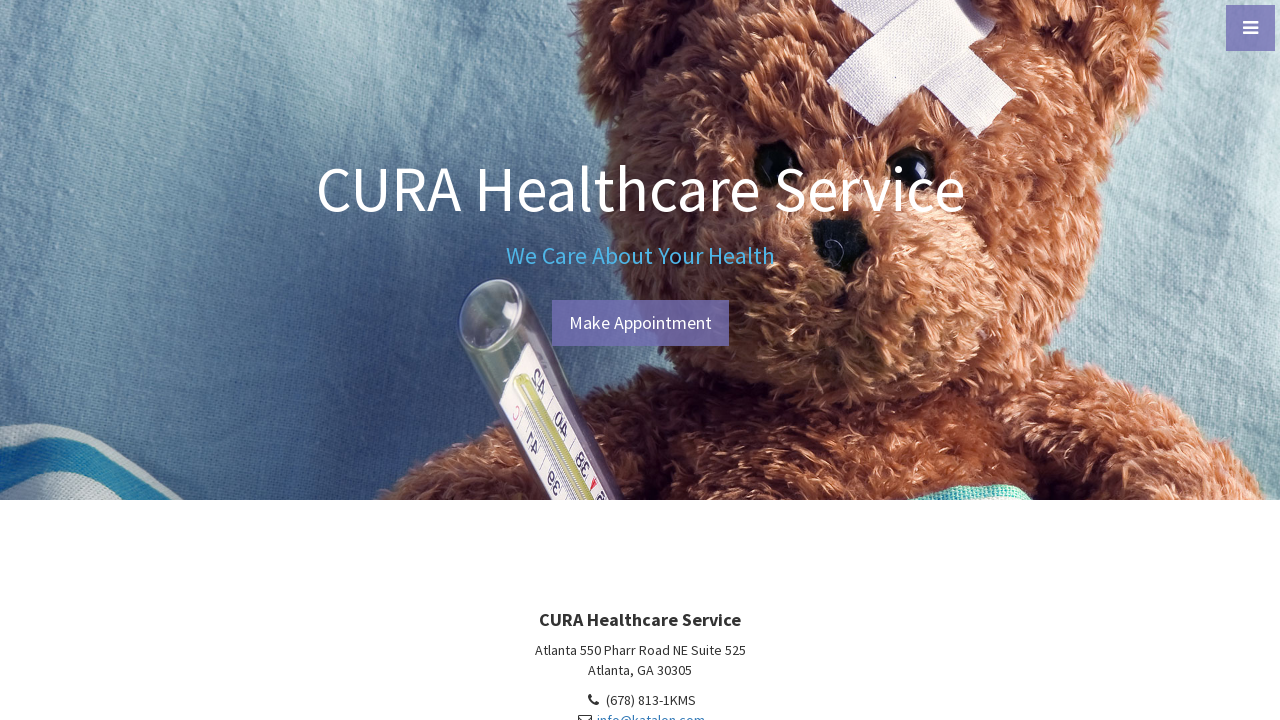

Clicked 'Make Appointment' button at (640, 323) on #btn-make-appointment
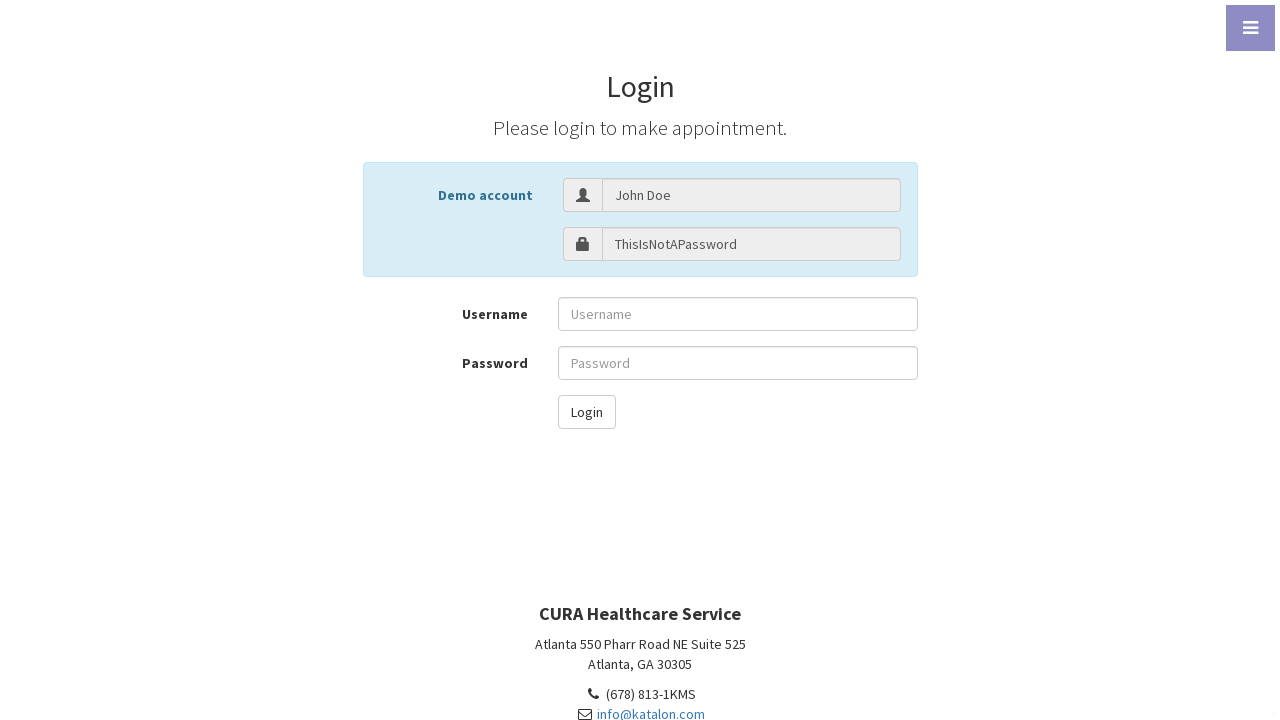

Login form username field became visible
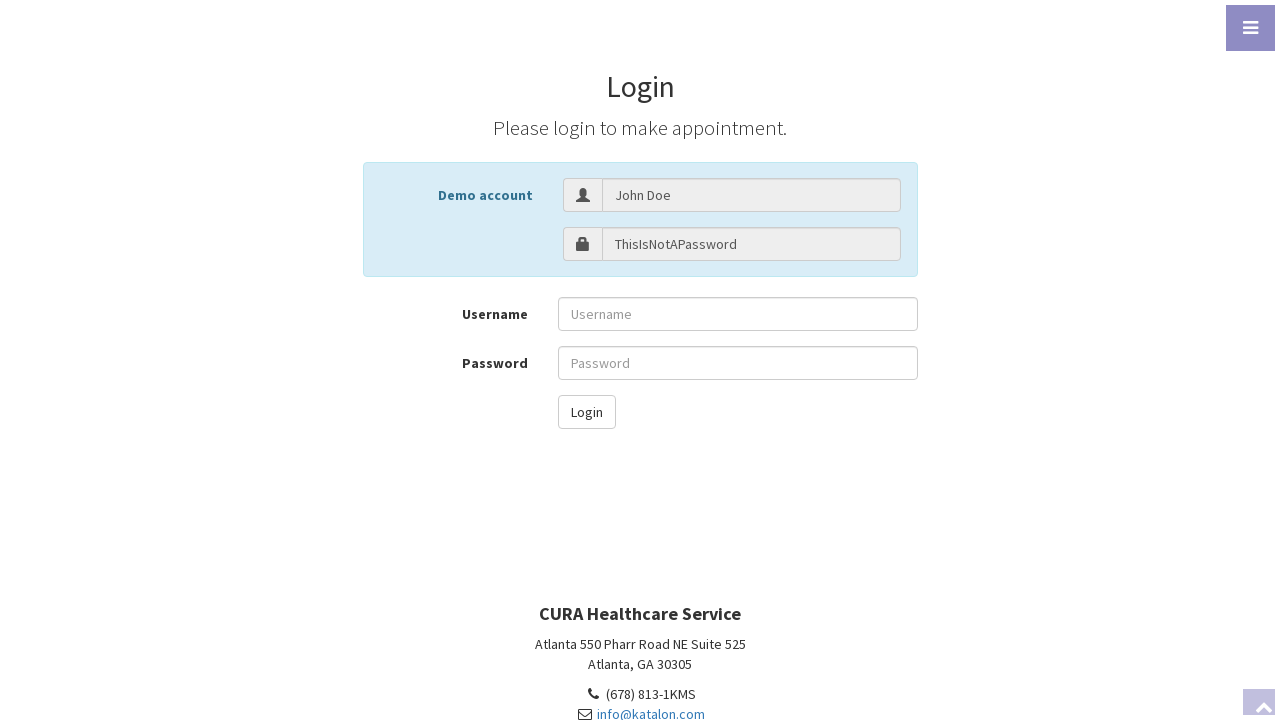

Filled username field with 'abc@gmail.com' on //input[@id='txt-username']
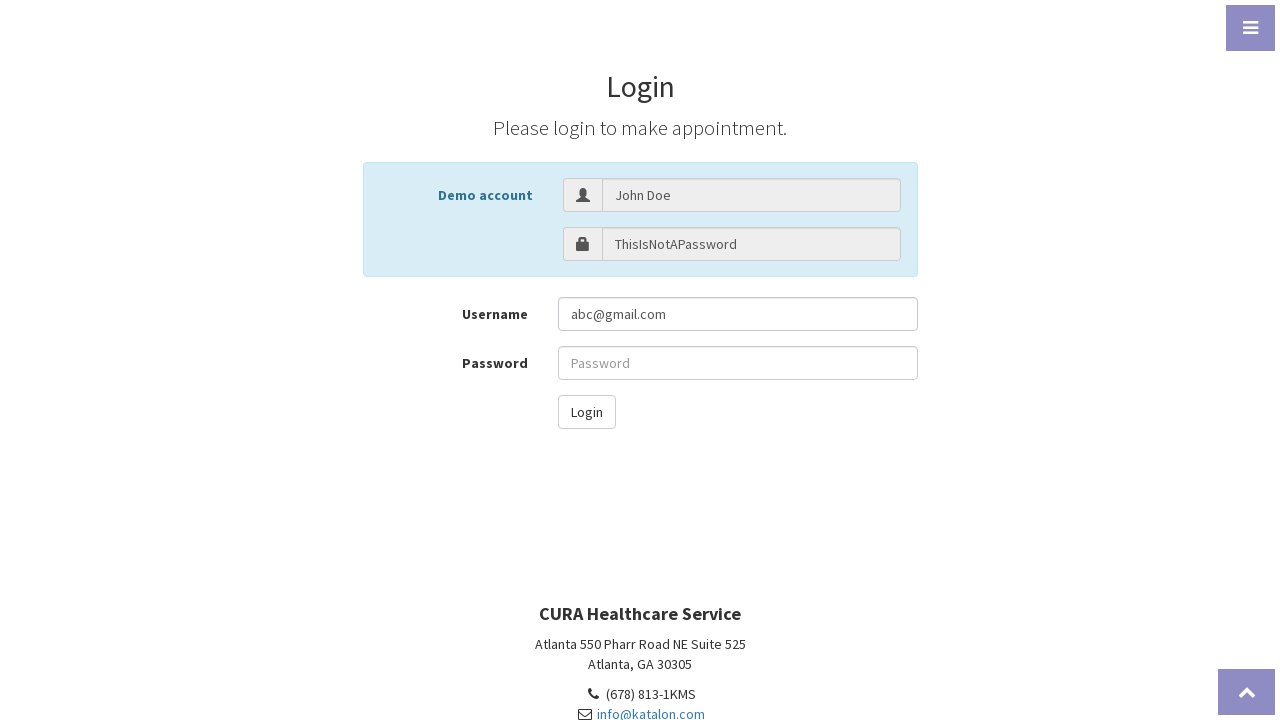

Filled password field with 'abc123456' on //input[@id='txt-password']
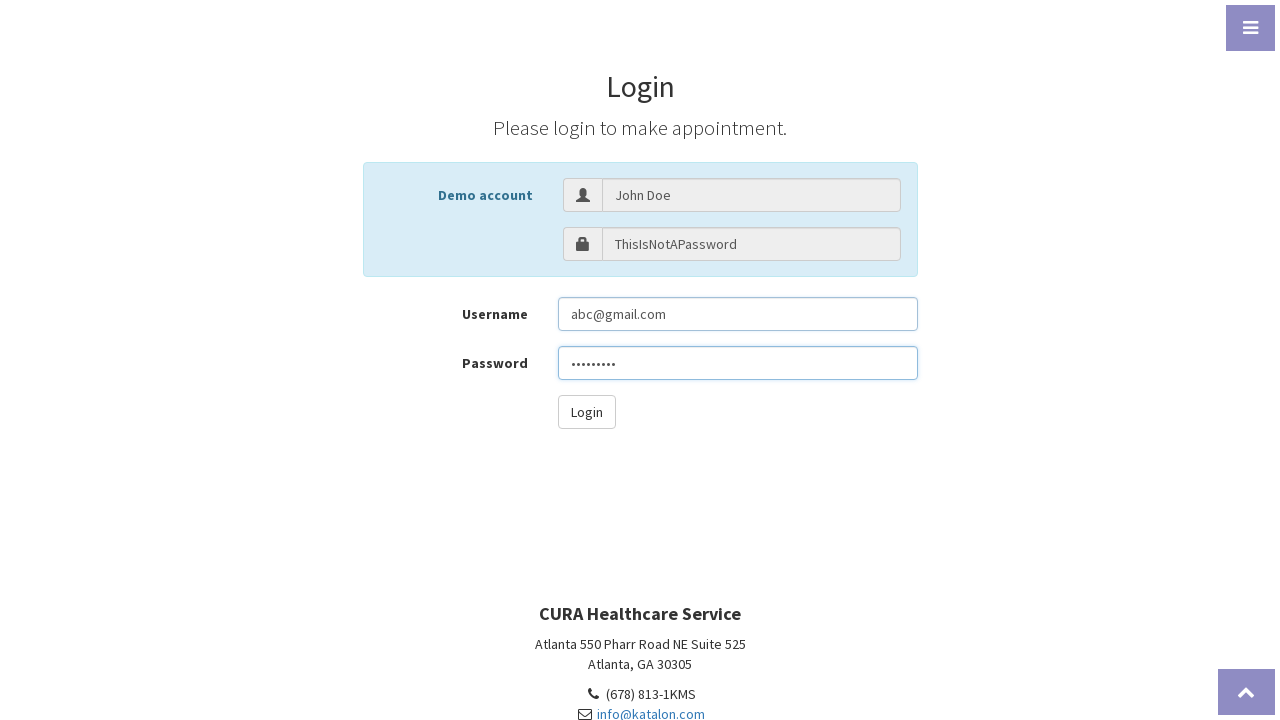

Clicked login button at (586, 412) on #btn-login
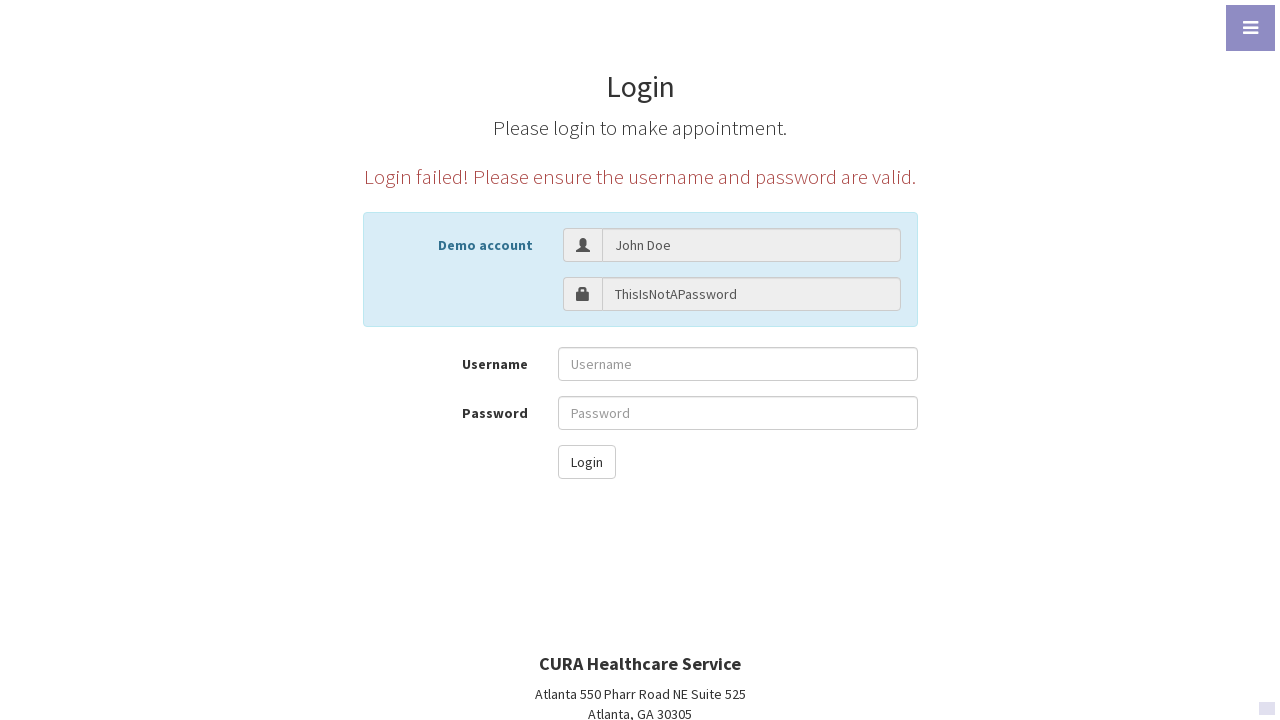

Error message appeared after login attempt with invalid credentials
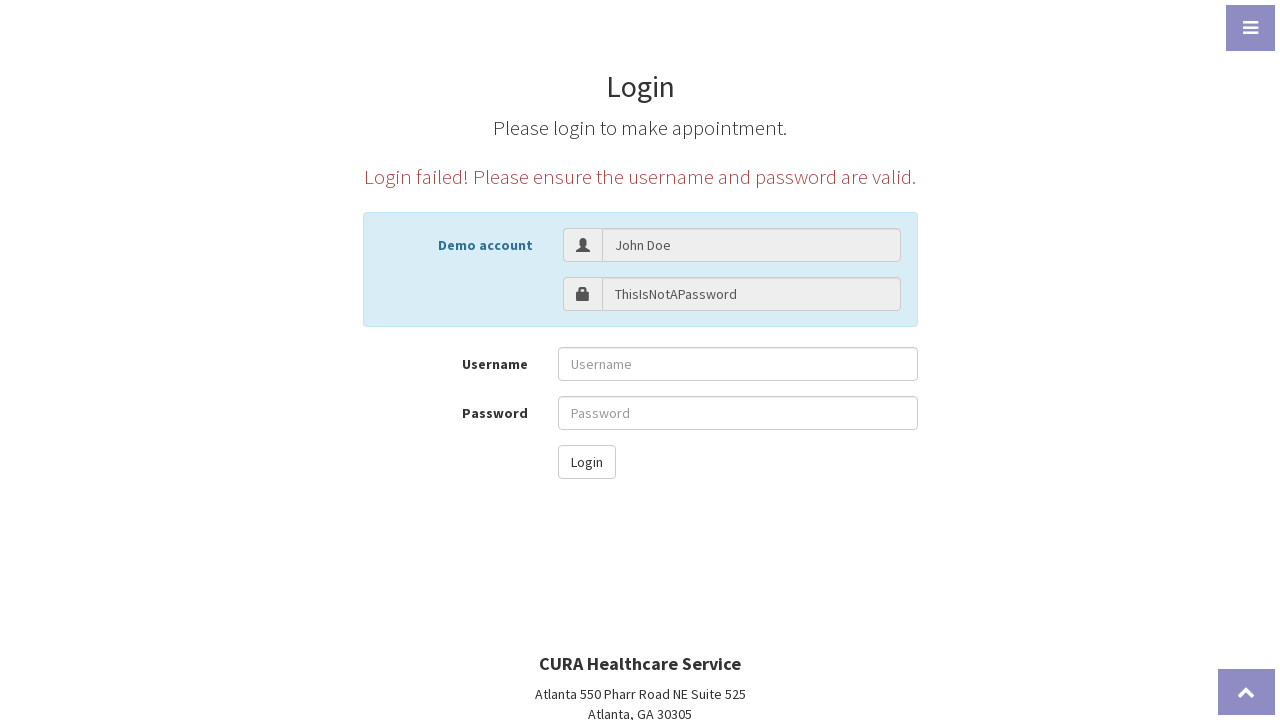

Verified error message text matches expected message
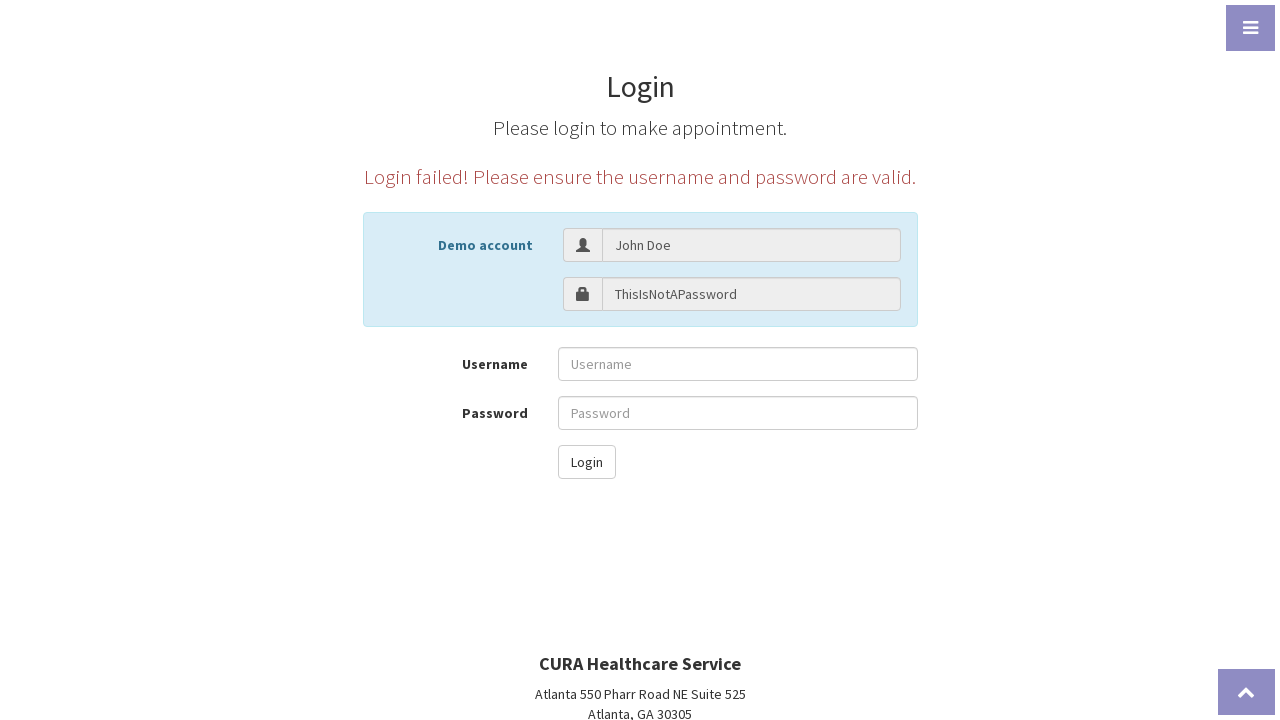

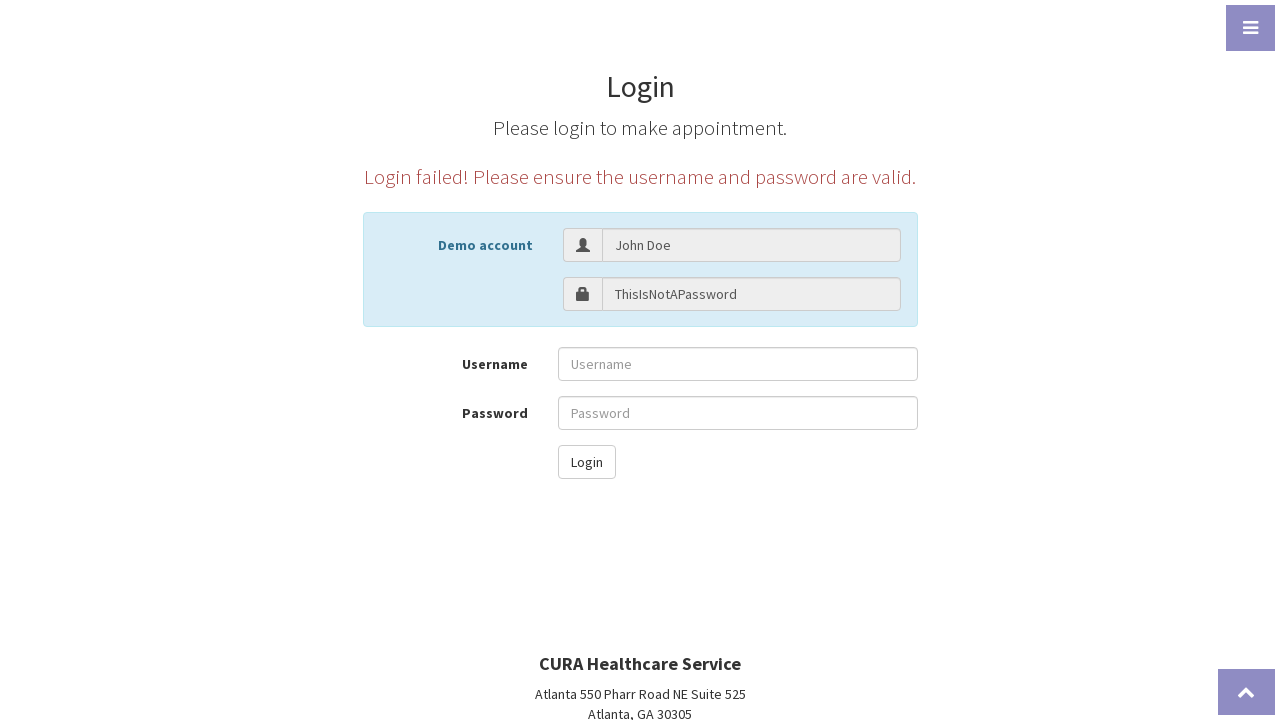